Tests that an error message is displayed when attempting to login without entering a username

Starting URL: https://www.saucedemo.com

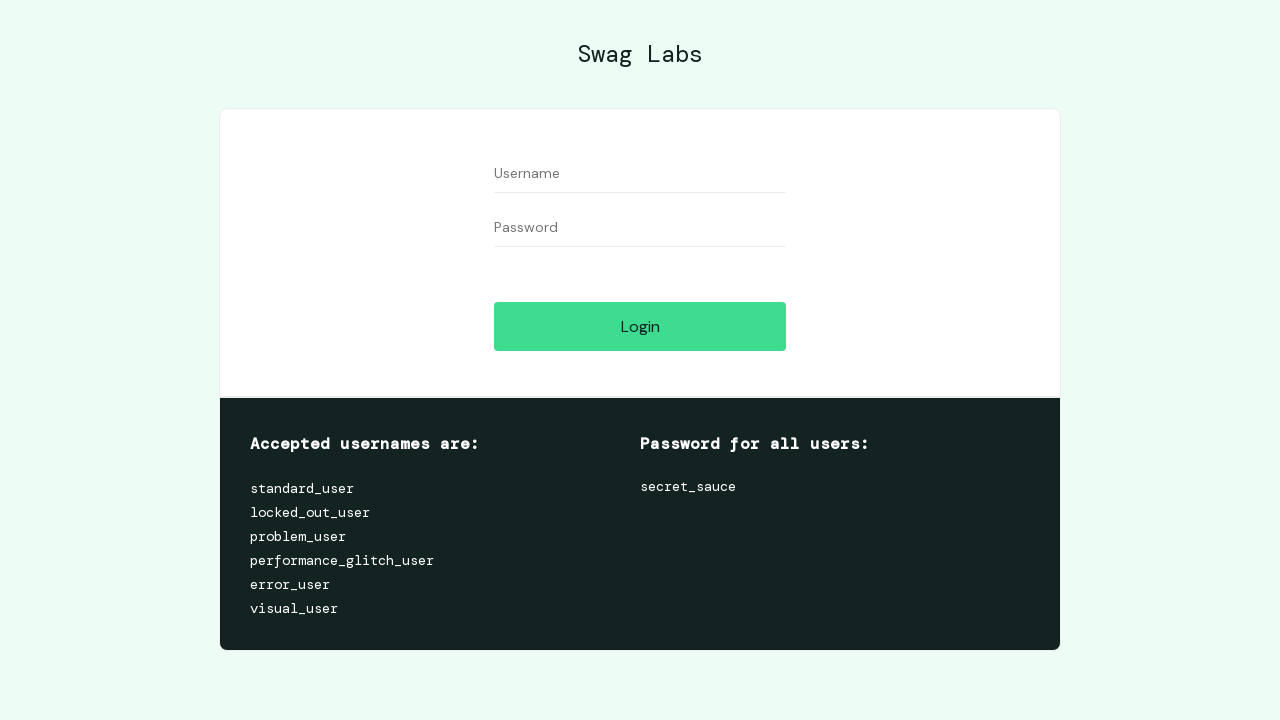

Clicked login button without entering username or password at (640, 326) on input[type='submit'], button[type='submit'], #login-button
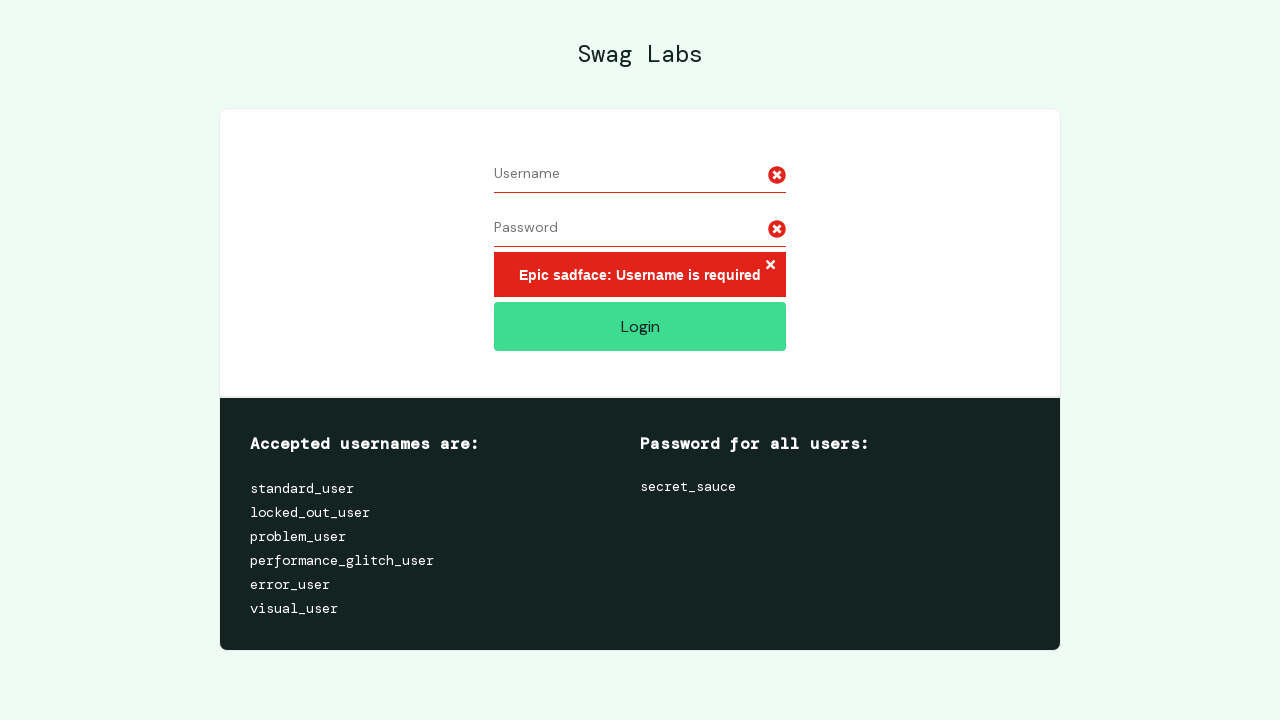

Error message appeared on page after login attempt without credentials
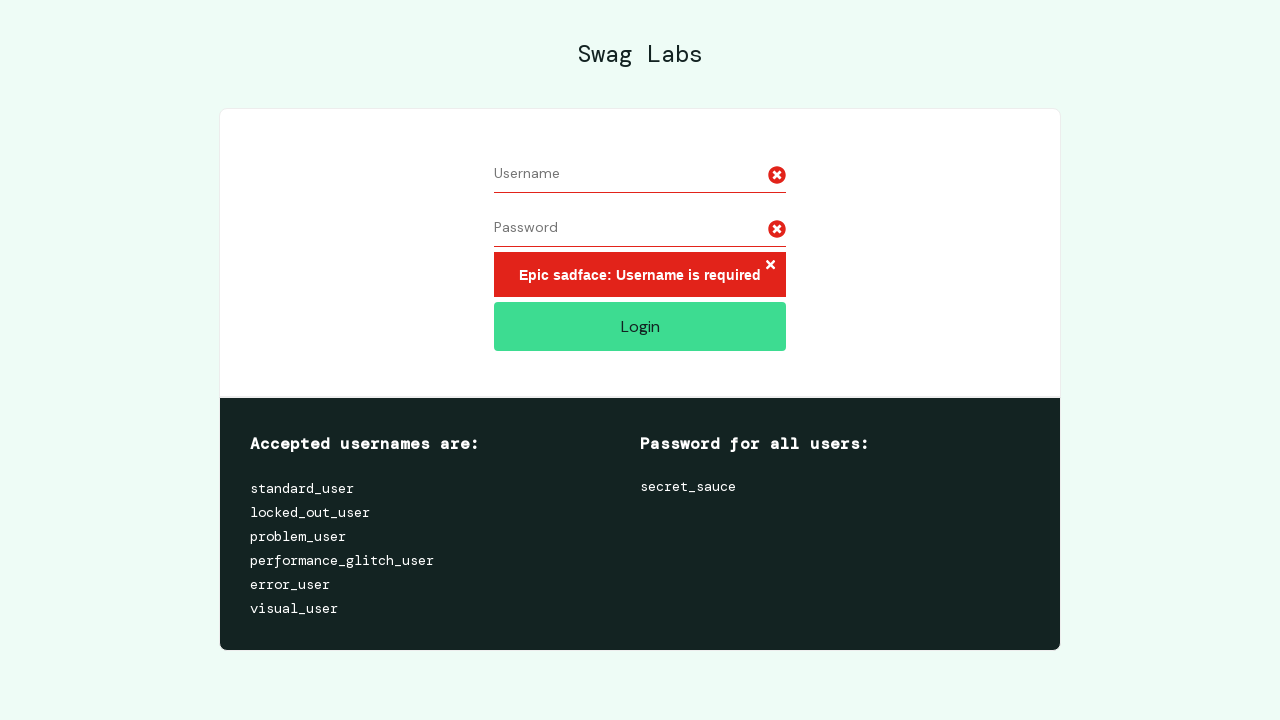

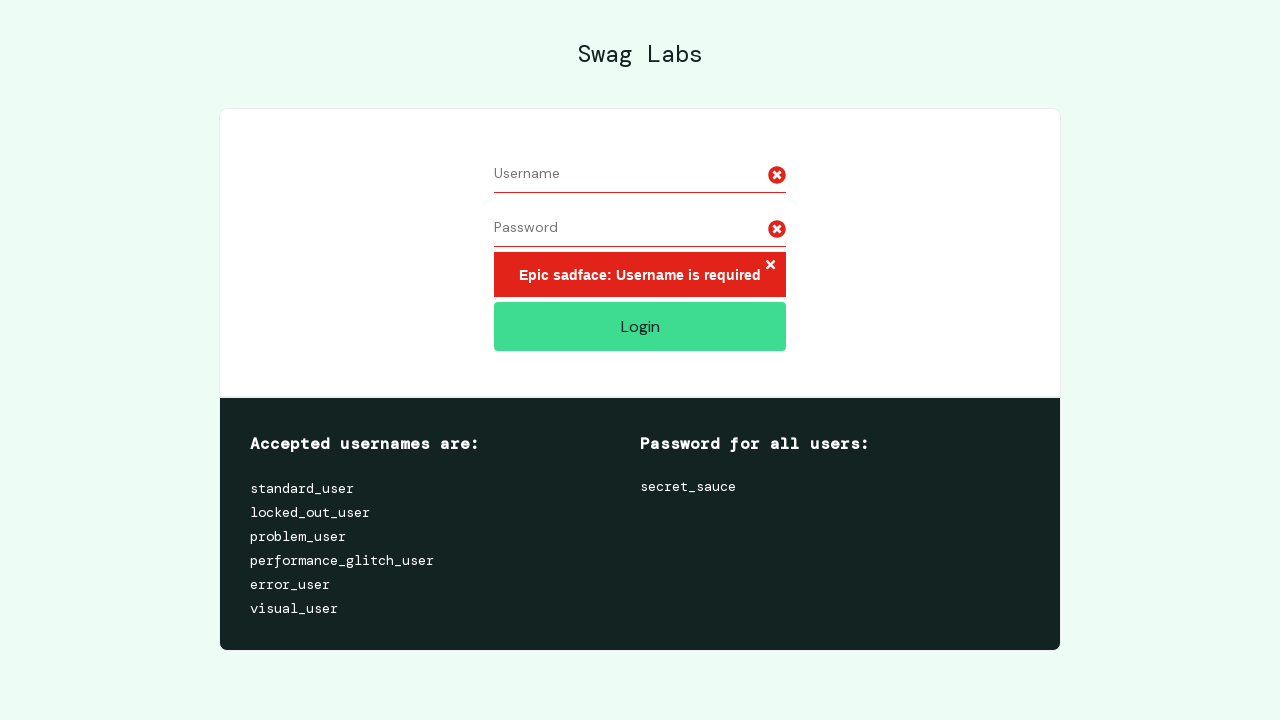